Opens a new window, switches to it, and then switches back

Starting URL: https://demoqa.com/browser-windows

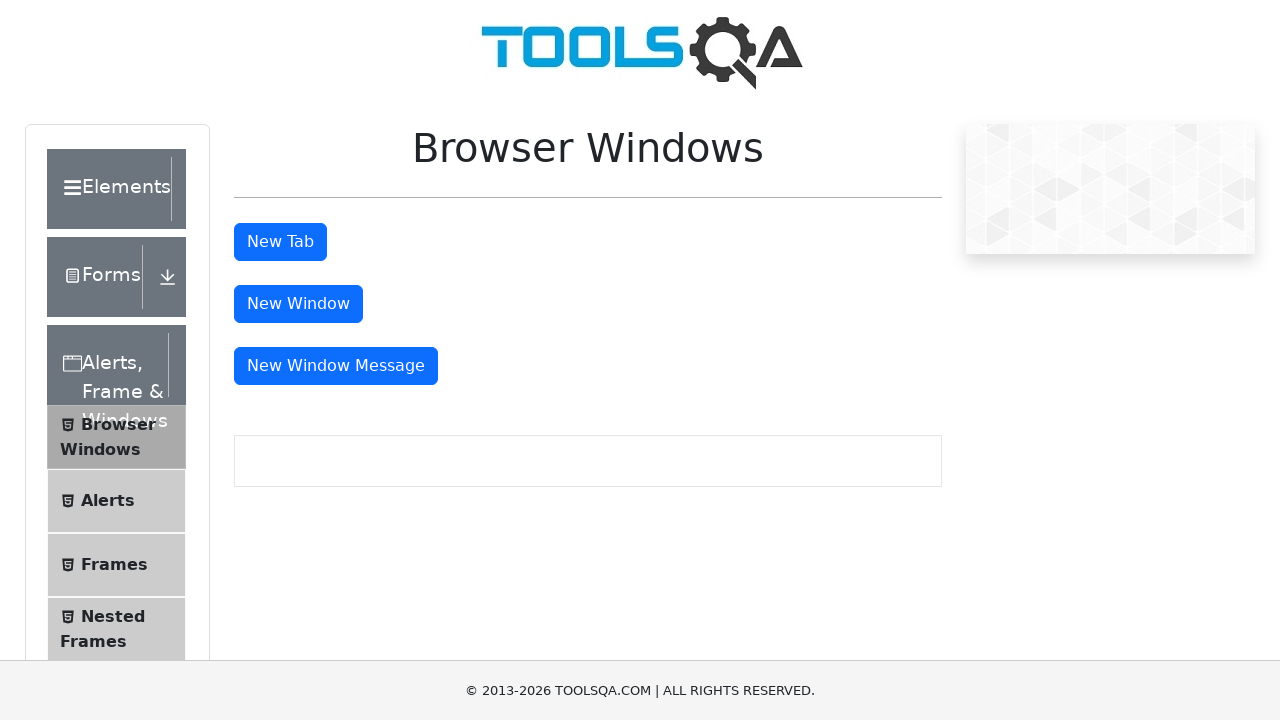

Clicked 'New Window' button to open a new window at (298, 304) on #windowButton
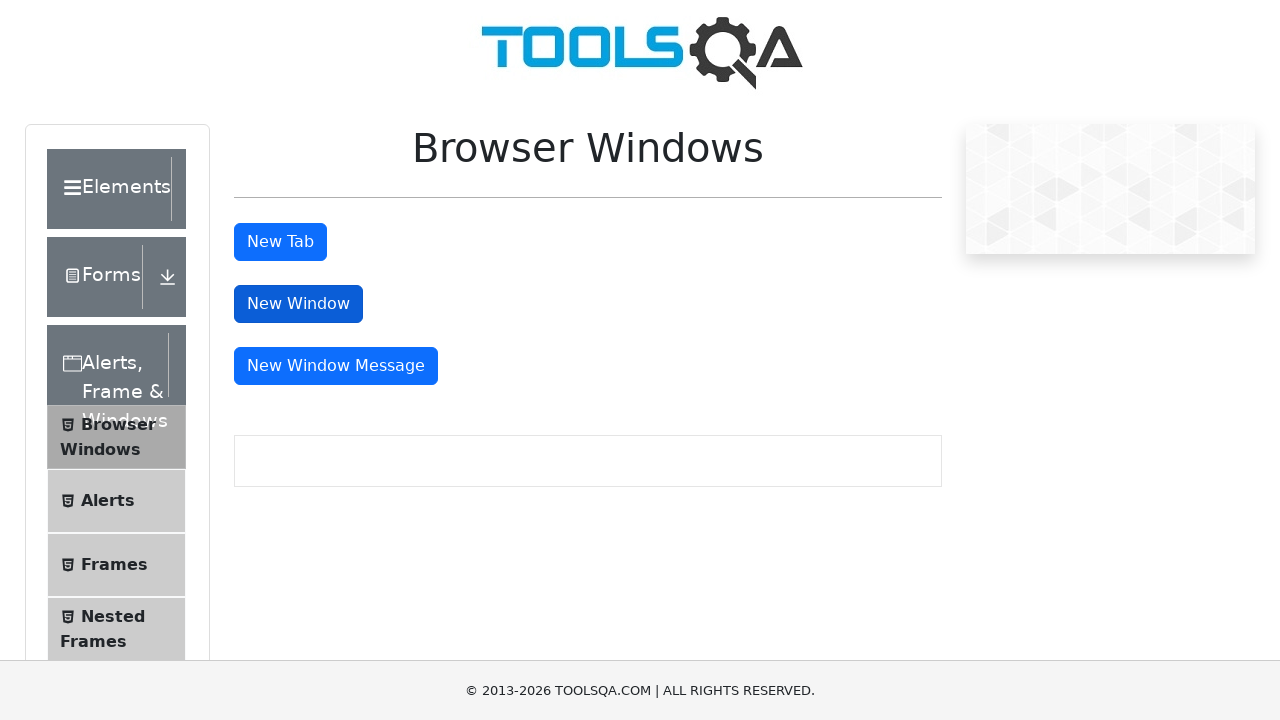

Switched to newly opened window
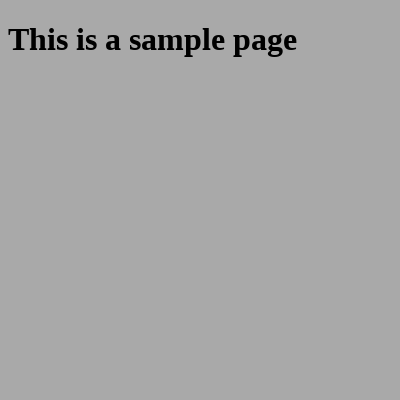

Retrieved sample heading text from new window: 'This is a sample page'
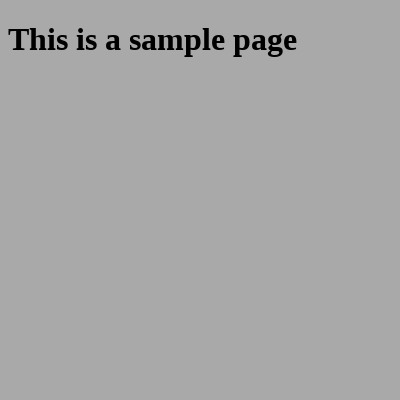

Closed the new window and switched back to original window
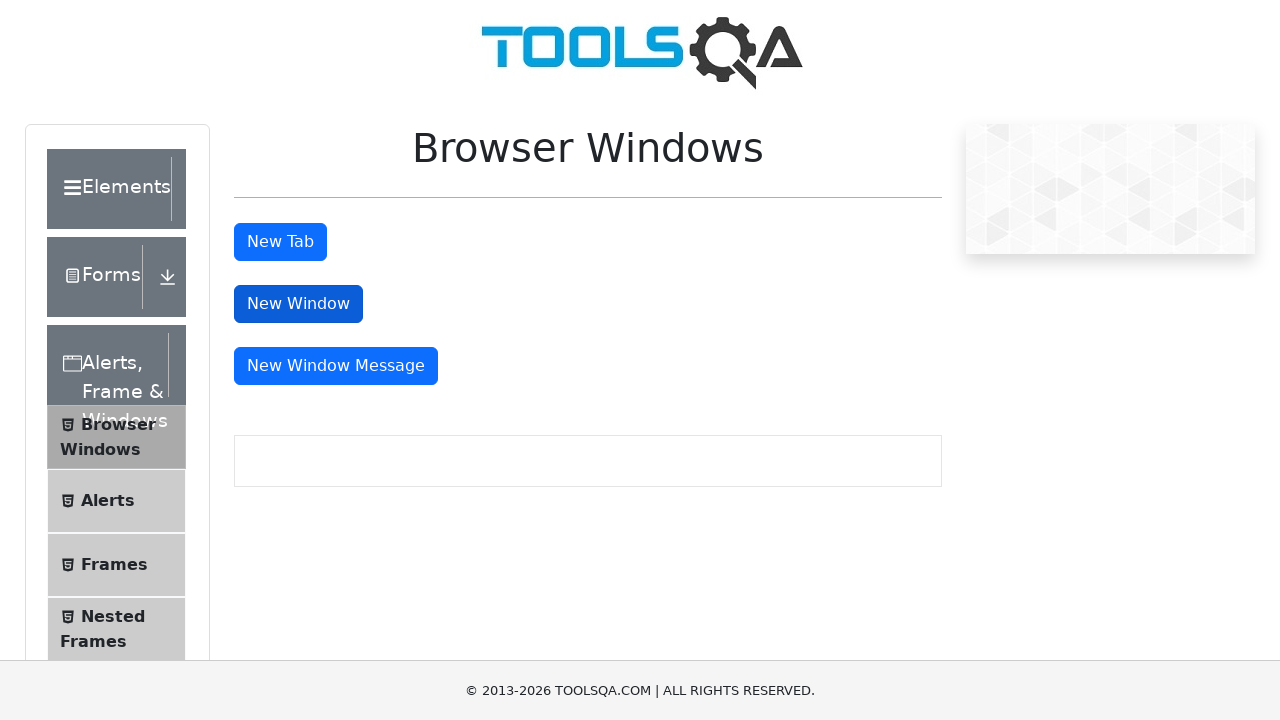

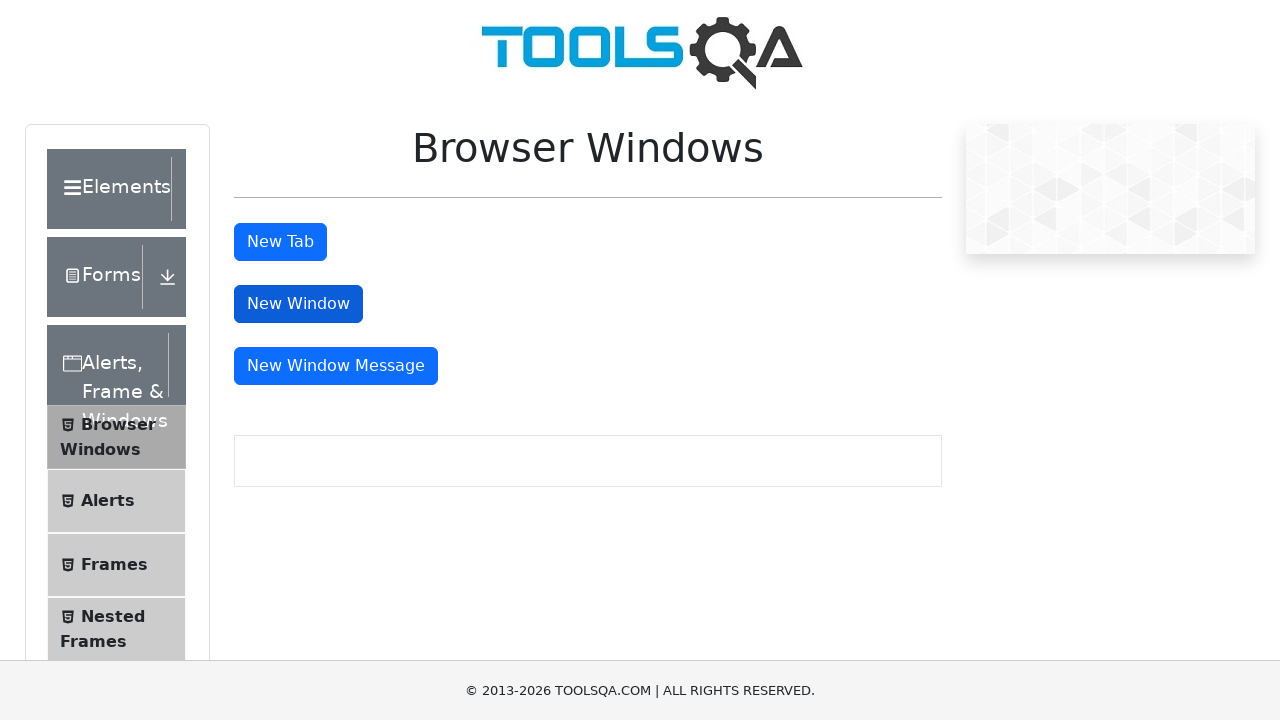